Tests JavaScript prompt dialog by clicking a button to trigger it, entering text into the prompt, accepting it, and verifying the entered text appears in the result.

Starting URL: https://automationfc.github.io/basic-form/index.html

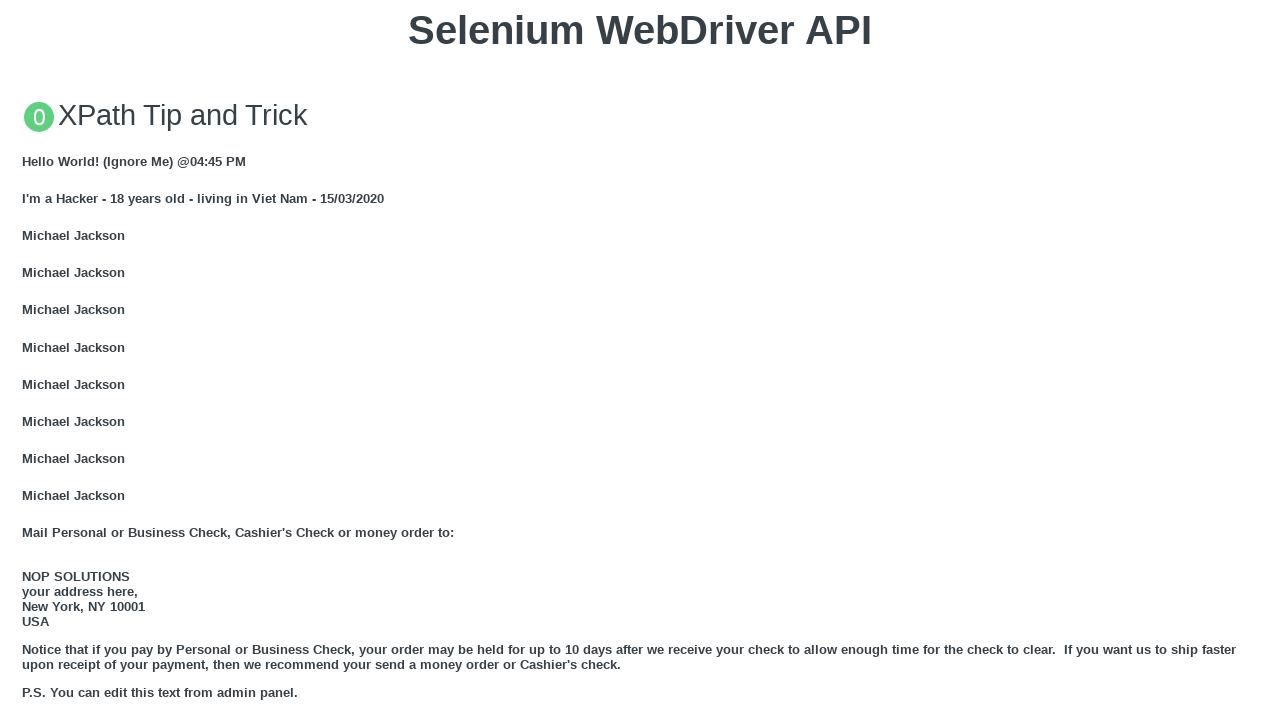

Set up dialog event handler for prompt
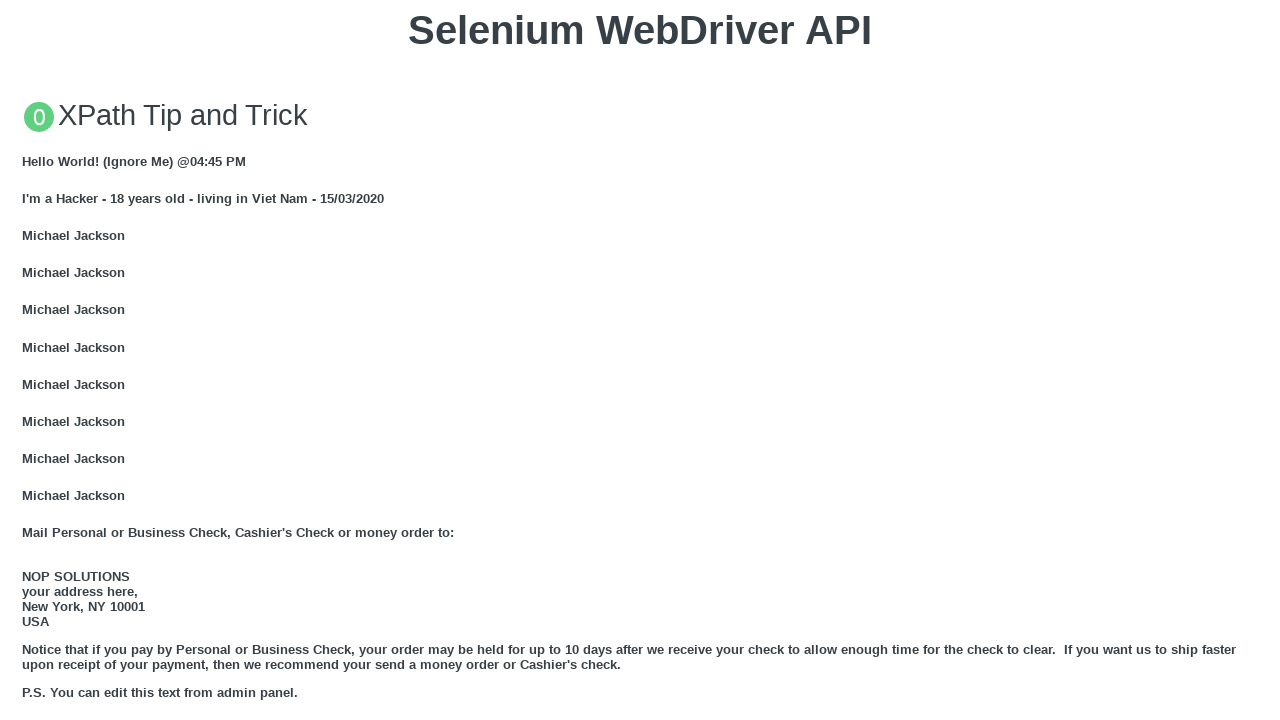

Dialog handler accepted prompt with entered text 'automationfc' at (640, 360) on button[onclick='jsPrompt()']
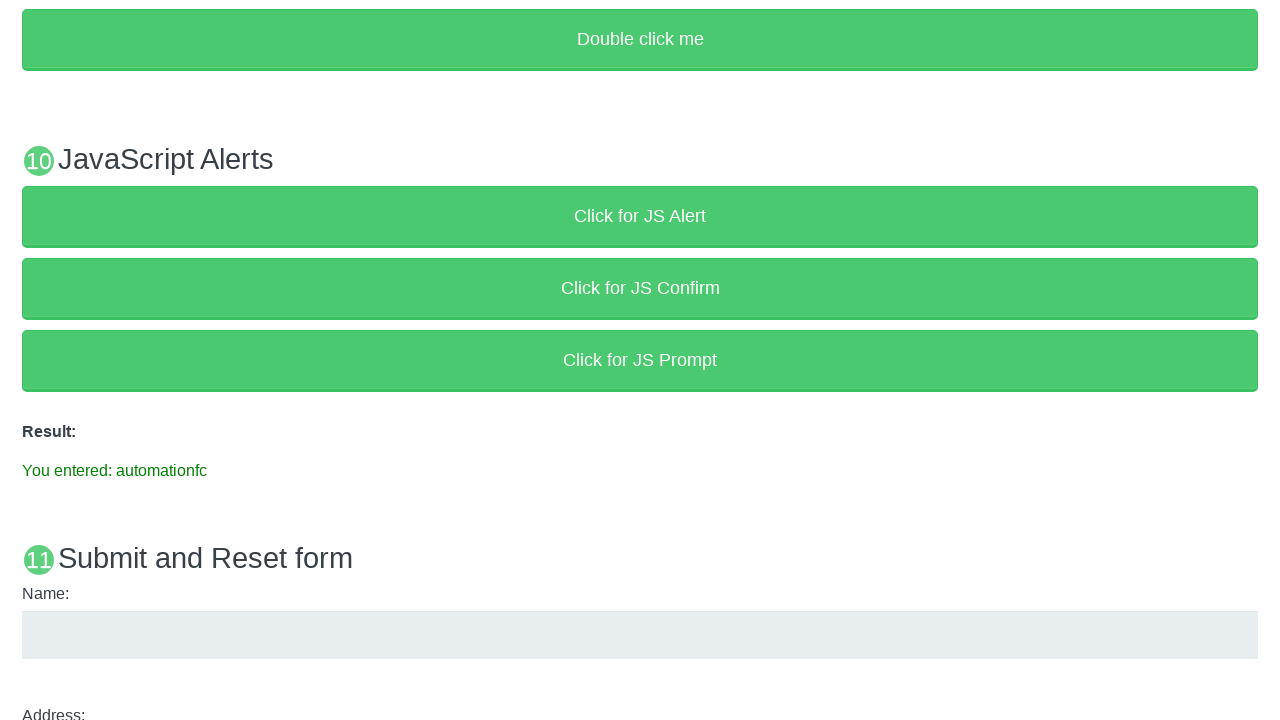

Clicked button to trigger JavaScript prompt dialog
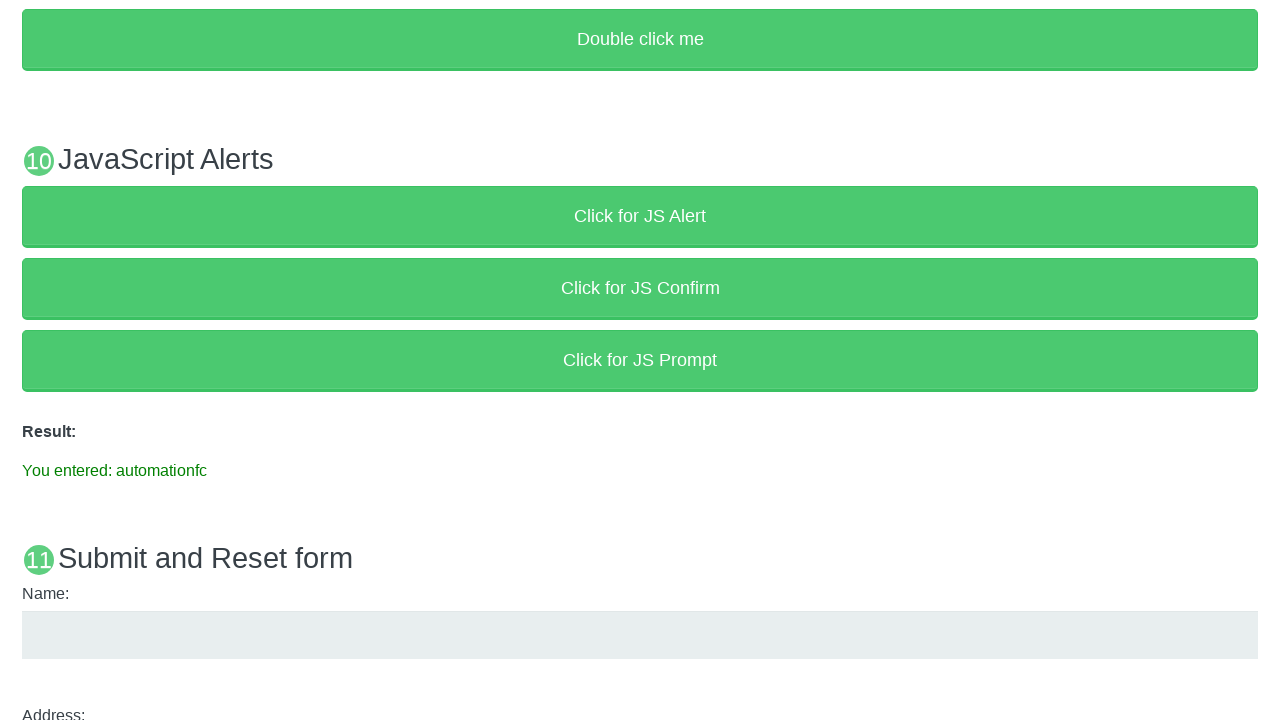

Waited for dialog to be processed
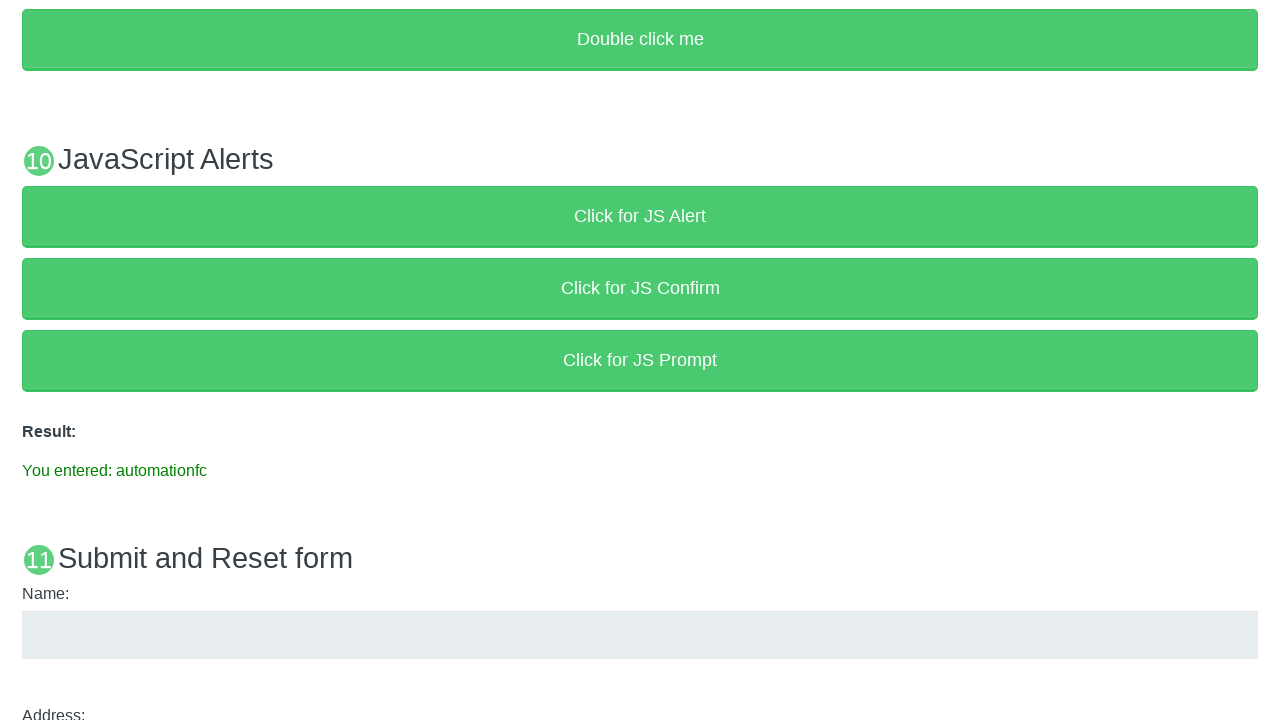

Located result text element
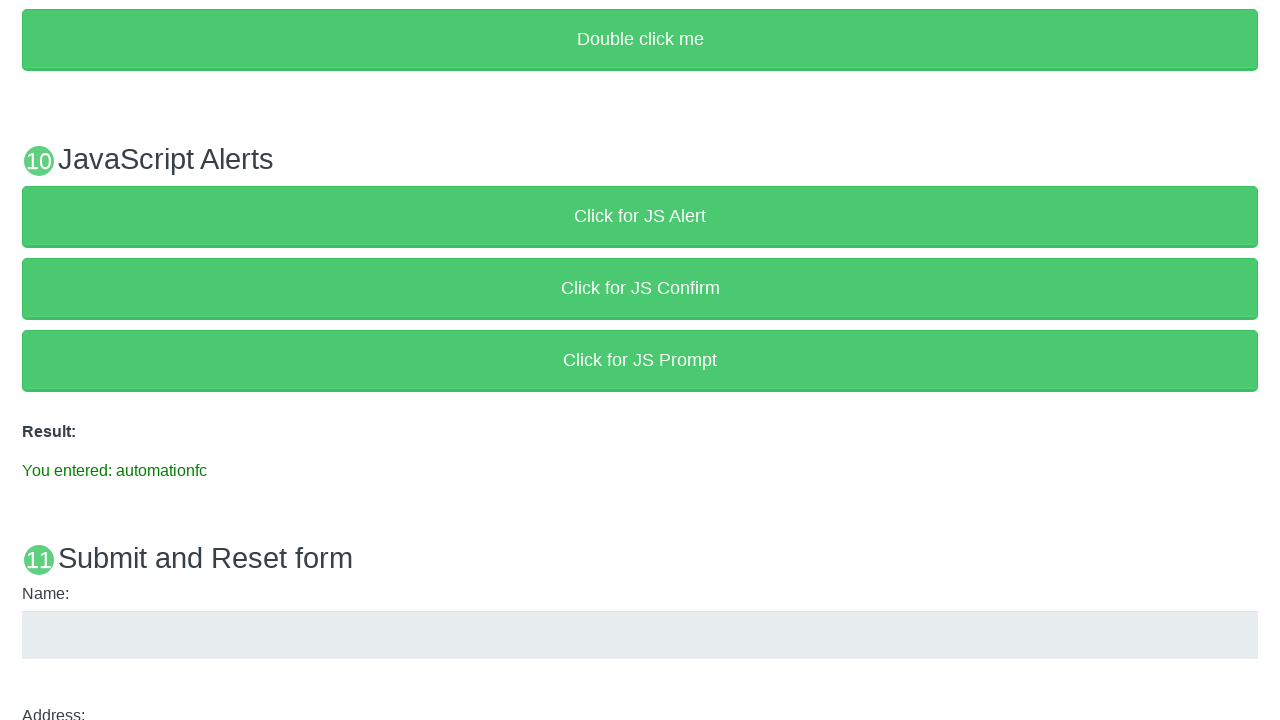

Verified result text contains entered value 'You entered: automationfc'
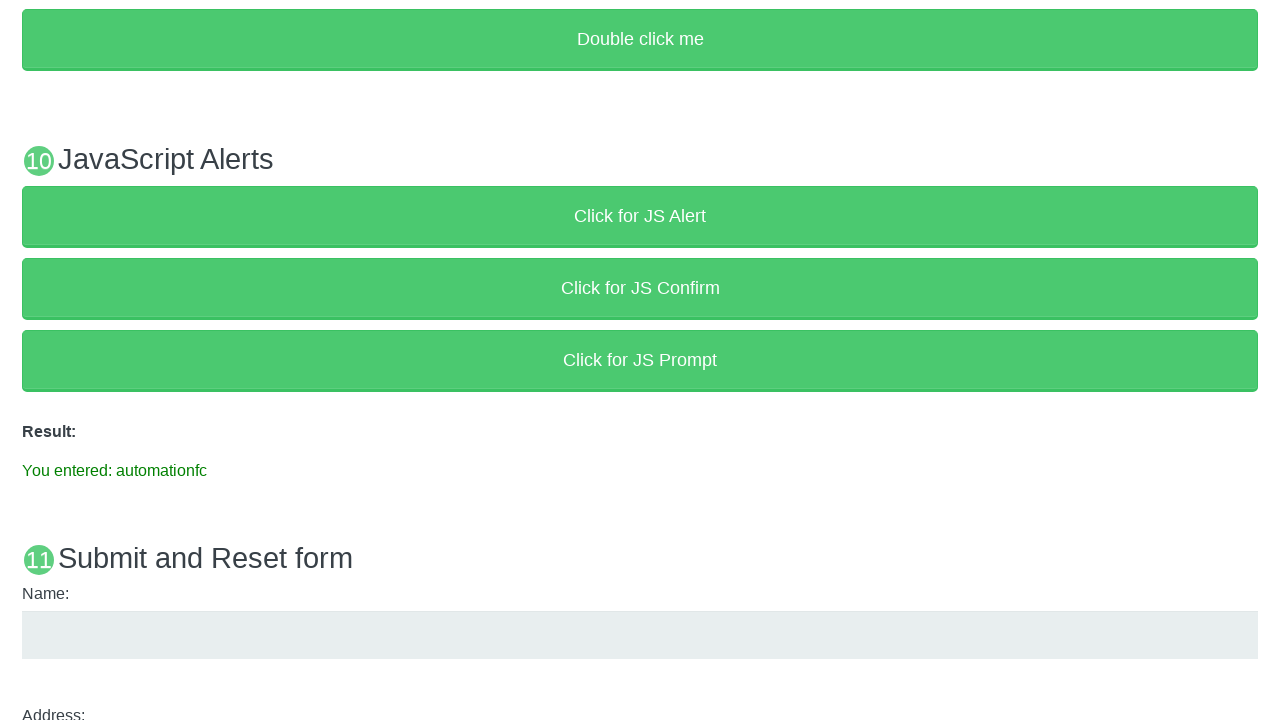

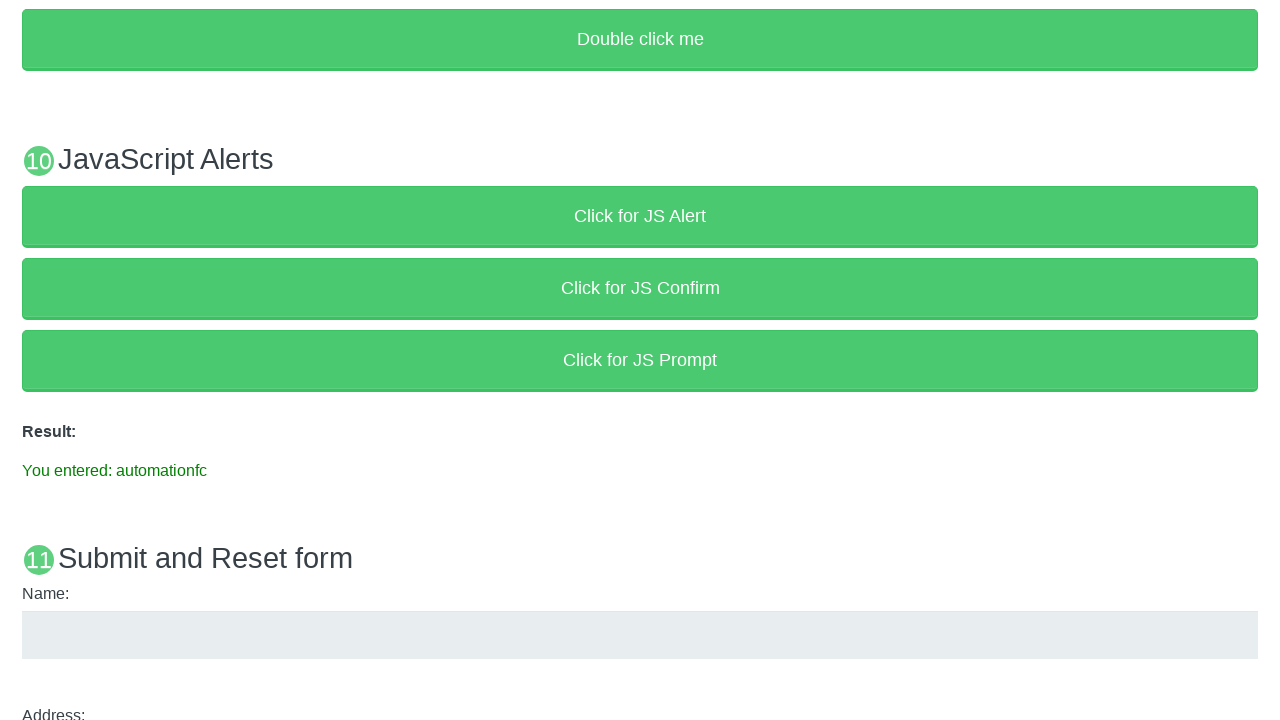